Tests child window handling by clicking a link that opens a new tab, extracting text from the child window, and using that text back in the parent window

Starting URL: https://rahulshettyacademy.com/loginpagePractise/

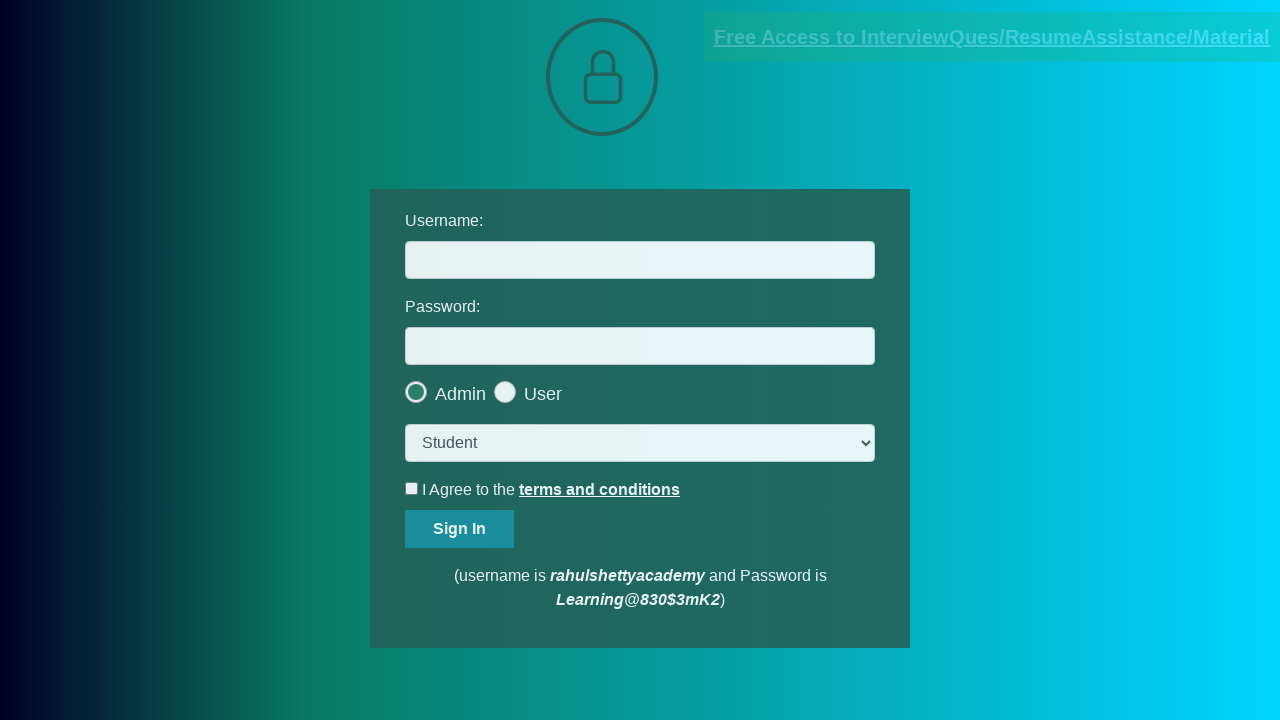

Located documents link element
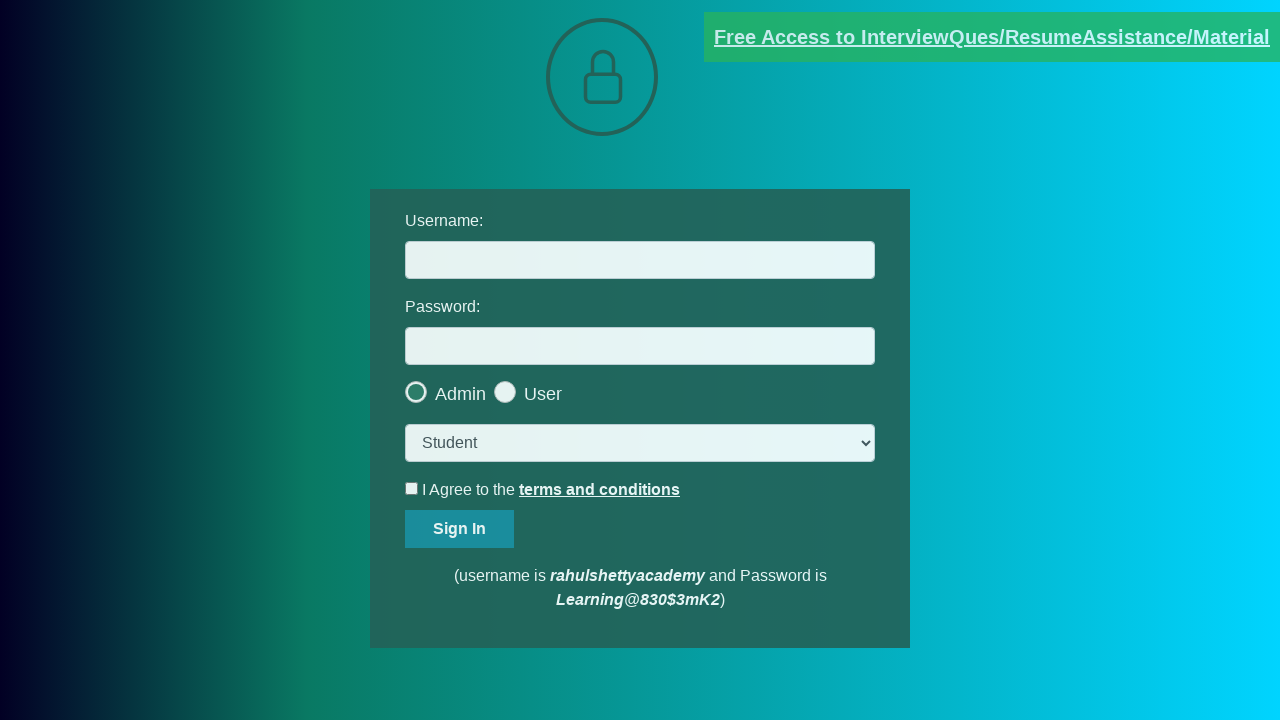

Clicked documents link to open child window at (992, 37) on [href*="documents-request"]
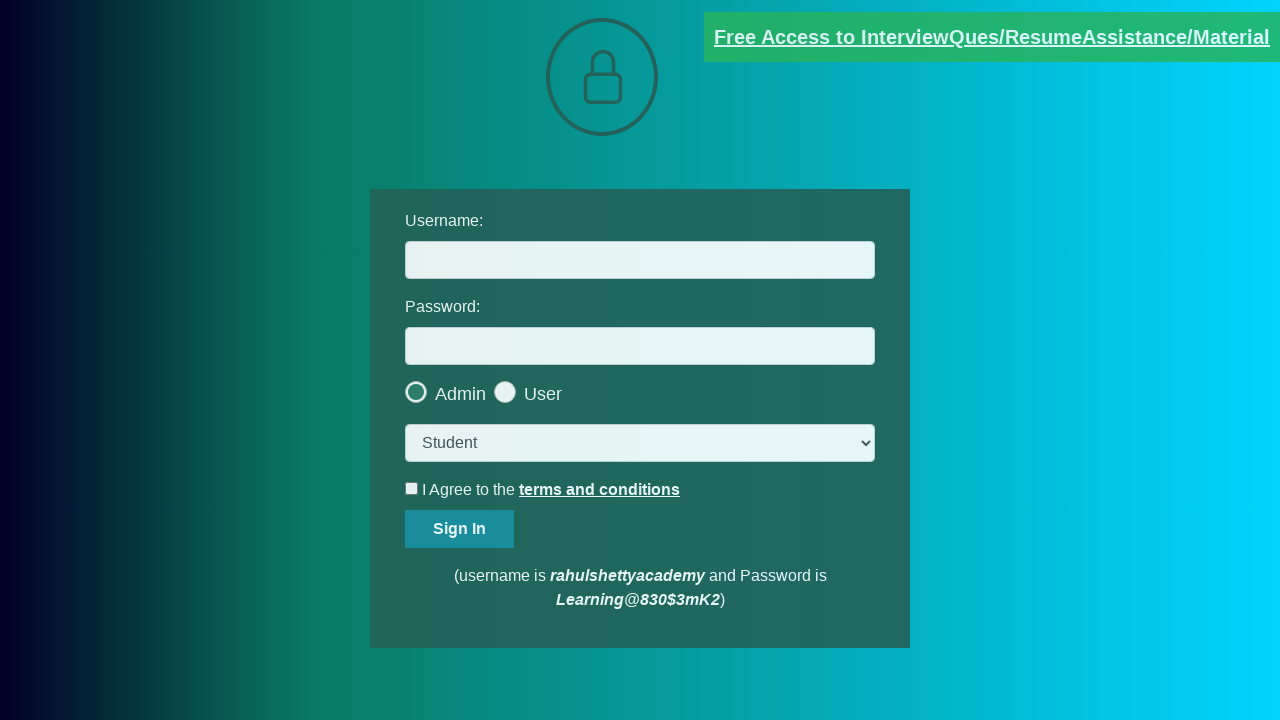

Child window opened and captured
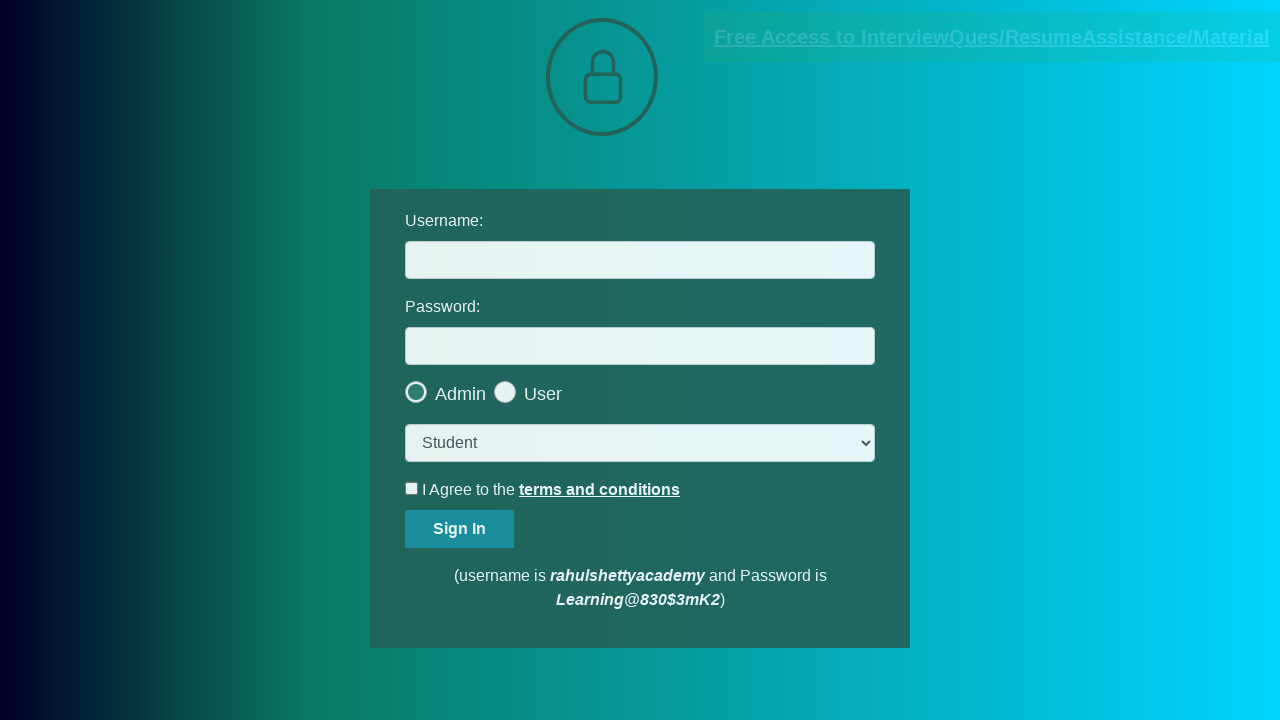

Child window fully loaded
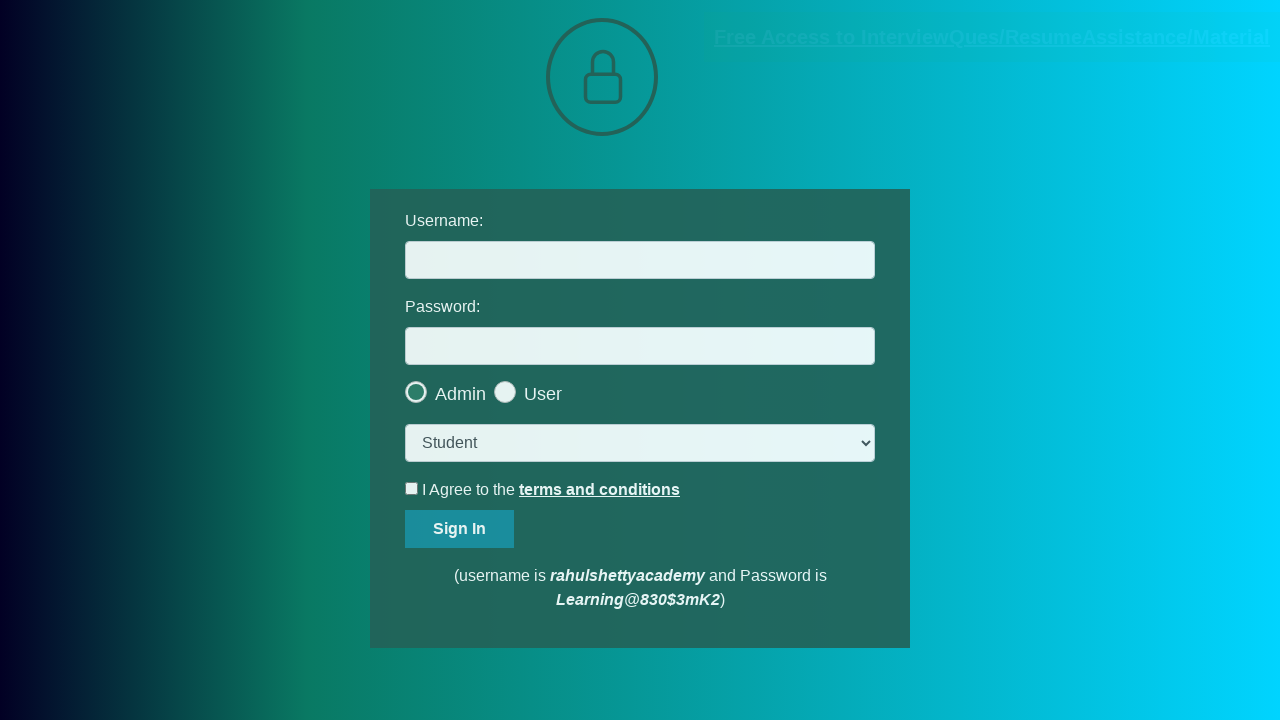

Extracted text from red element in child window
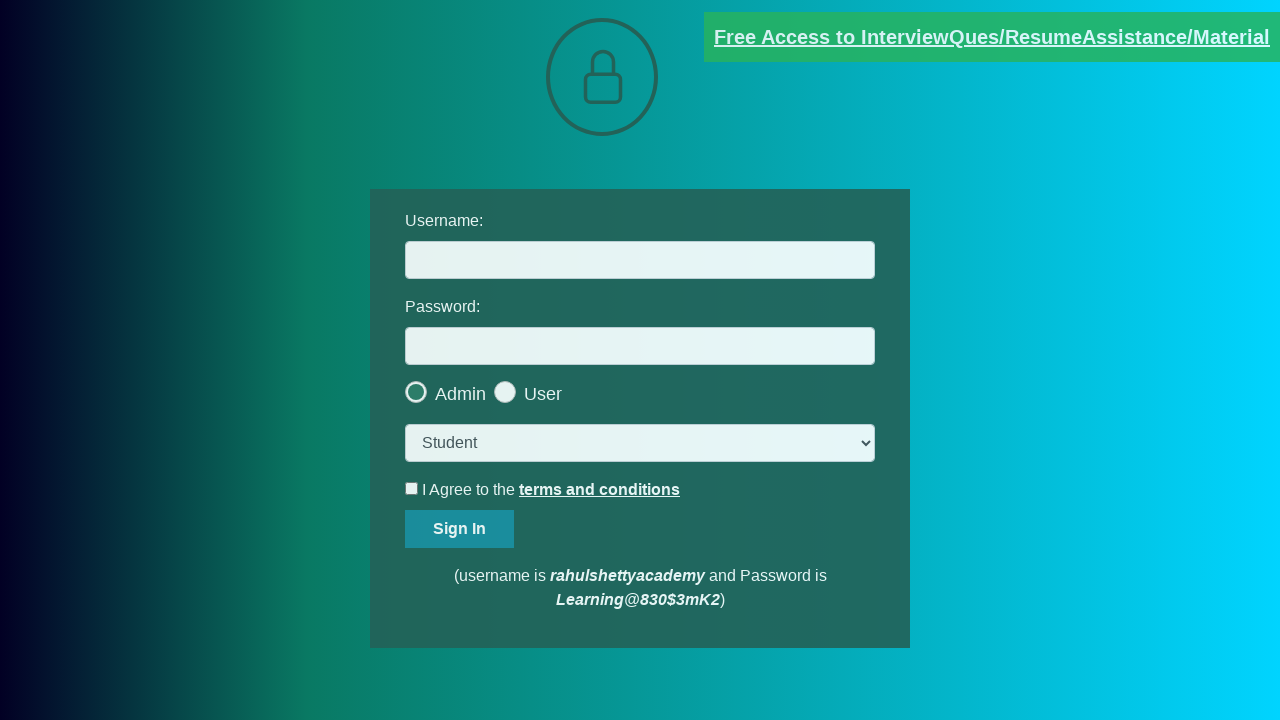

Parsed domain email from text: rahulshettyacademy.com
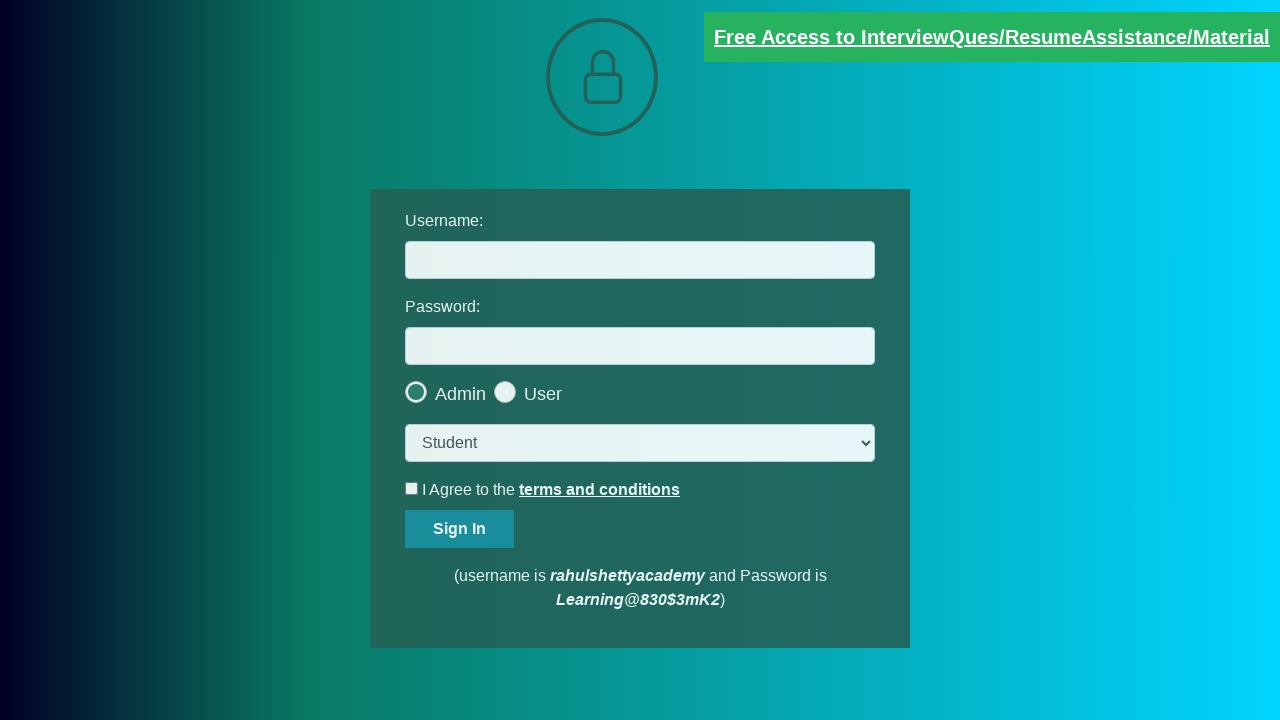

Filled username field with extracted domain email: rahulshettyacademy.com on input#username
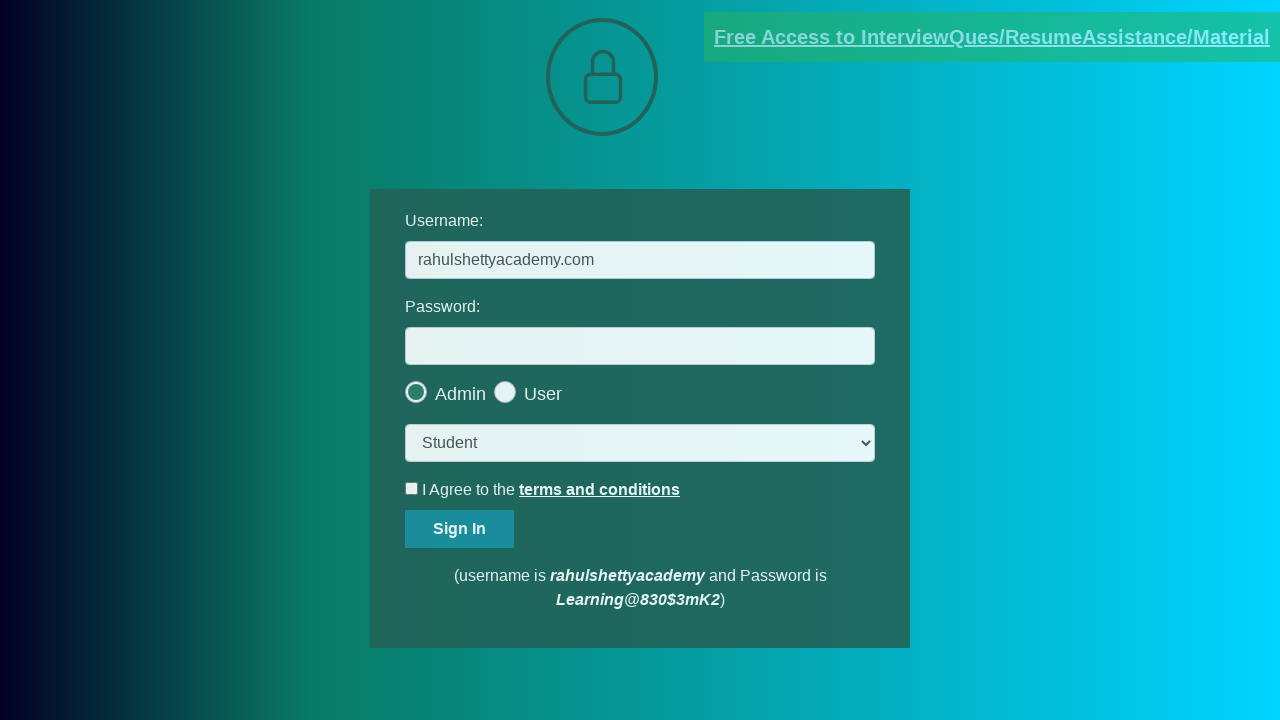

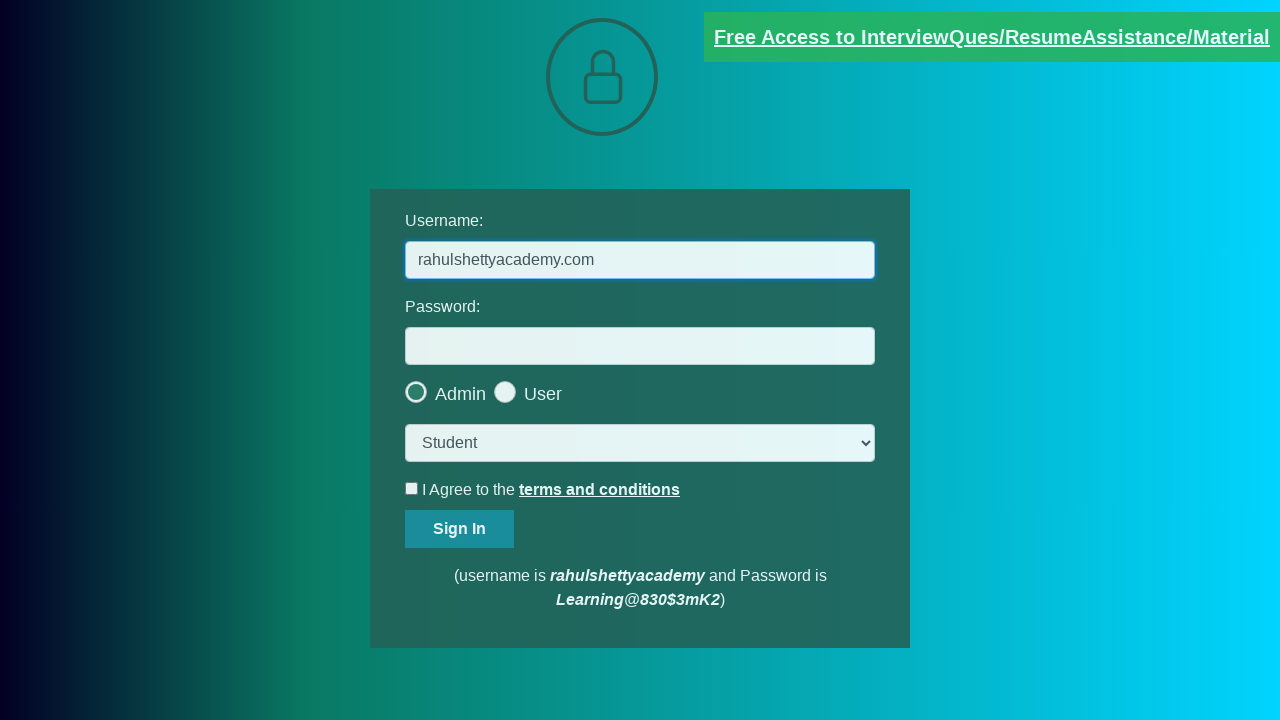